Tests form interaction by clicking a checkbox, selecting a dropdown option based on the checkbox value, entering text in an input field, and triggering an alert to verify the selection

Starting URL: https://rahulshettyacademy.com/AutomationPractice/

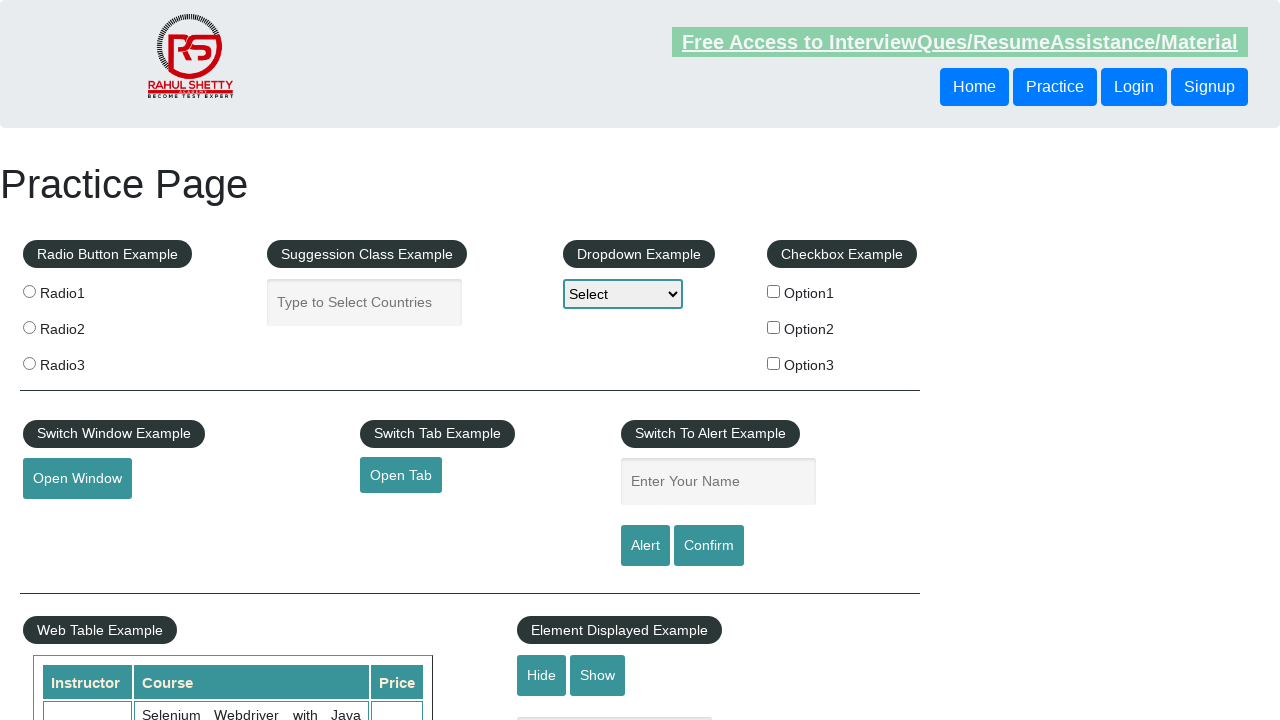

Clicked checkbox Option2 at (774, 327) on #checkBoxOption2
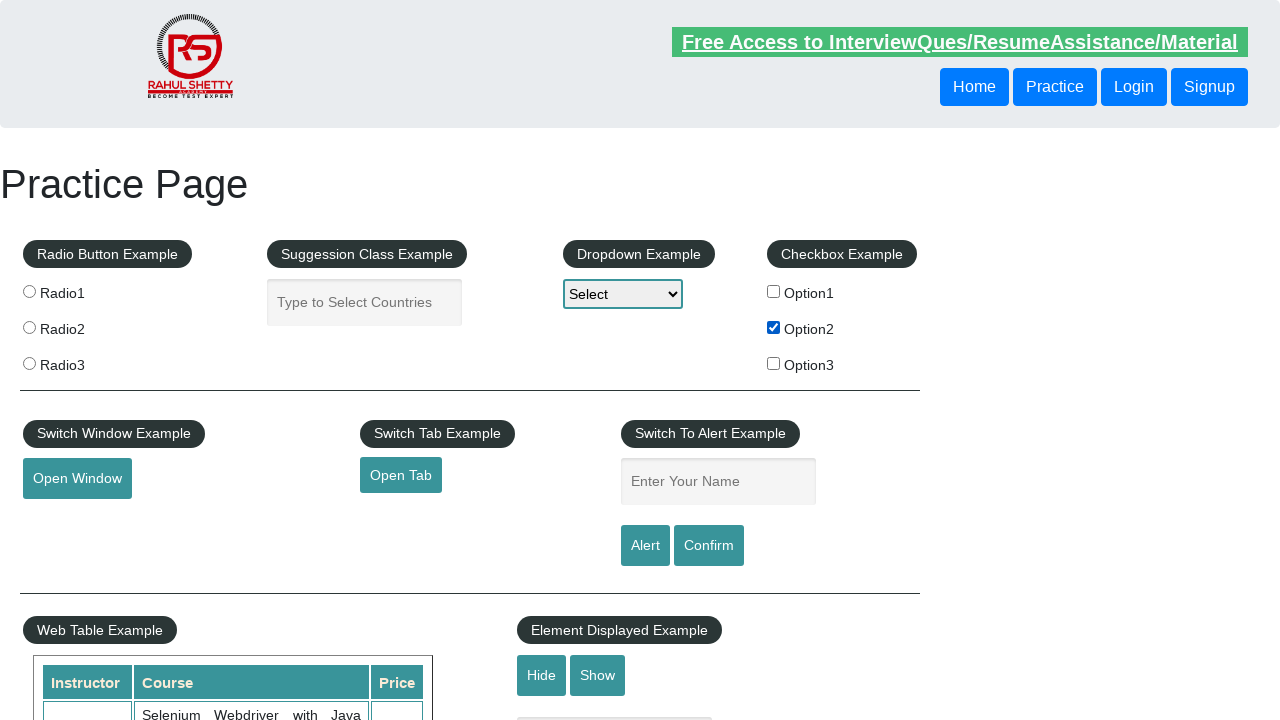

Retrieved checkbox value: option2
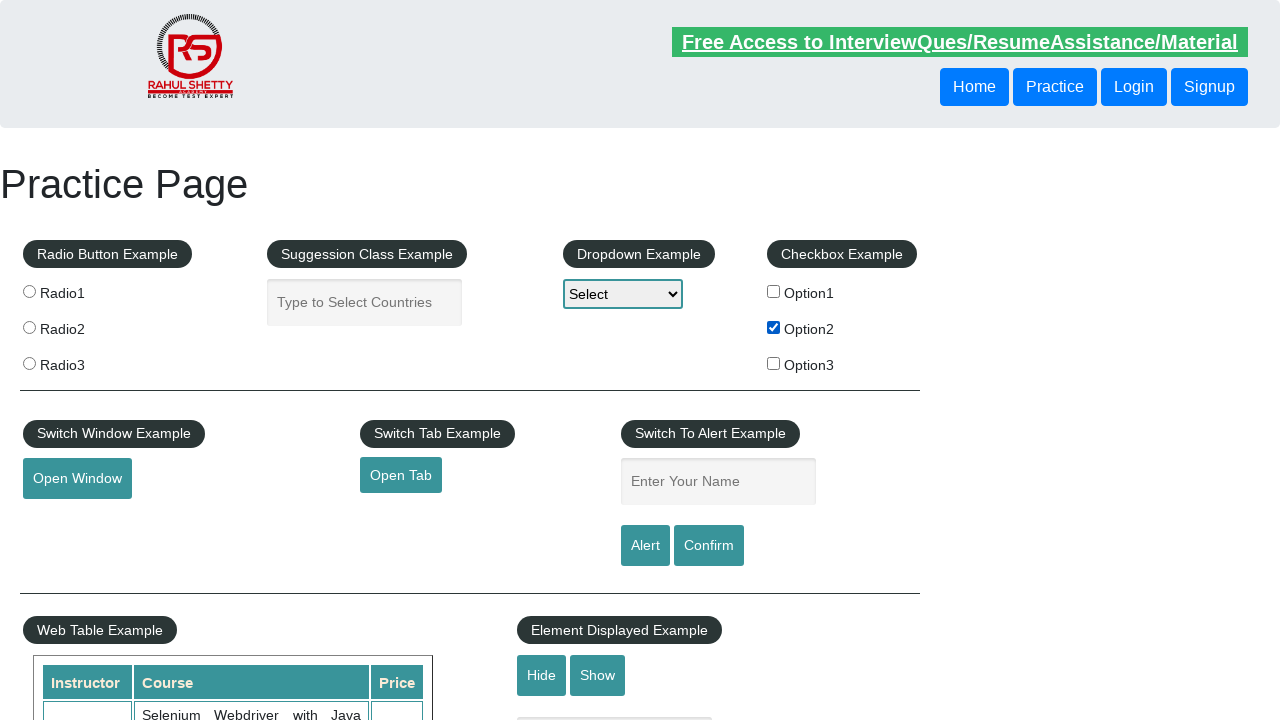

Formatted text for selection: Option2
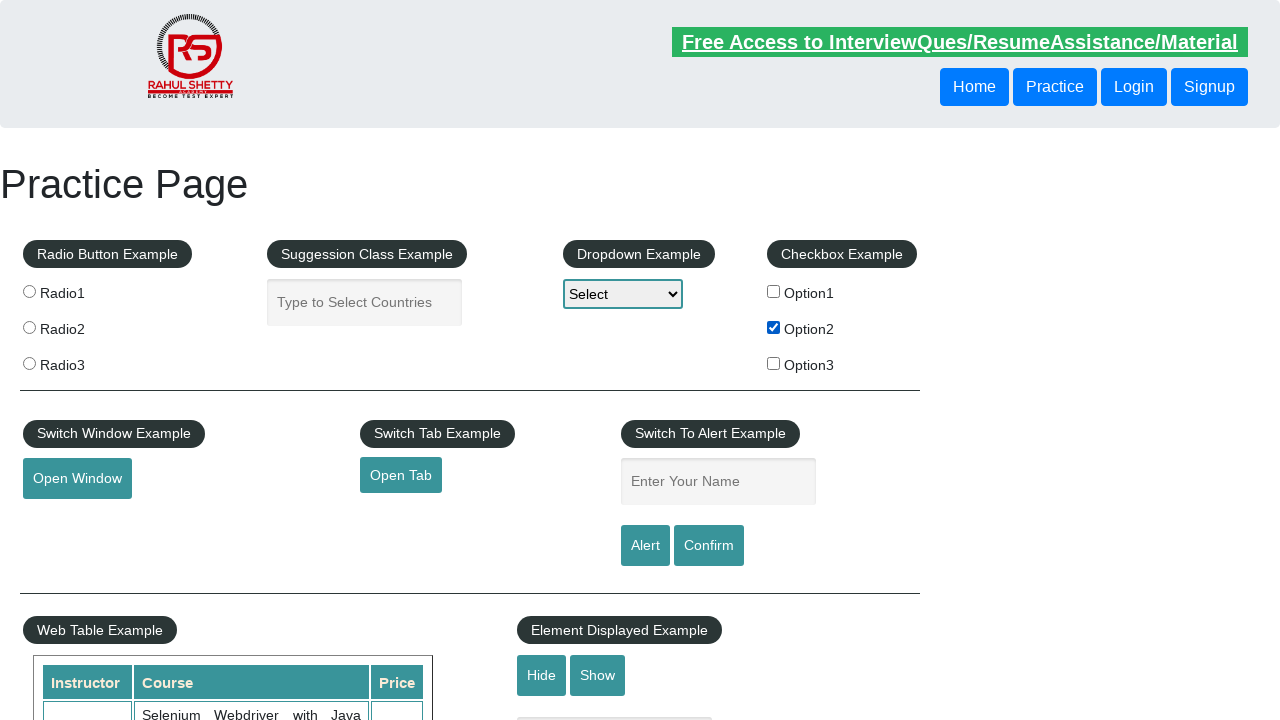

Selected 'Option2' from dropdown on #dropdown-class-example
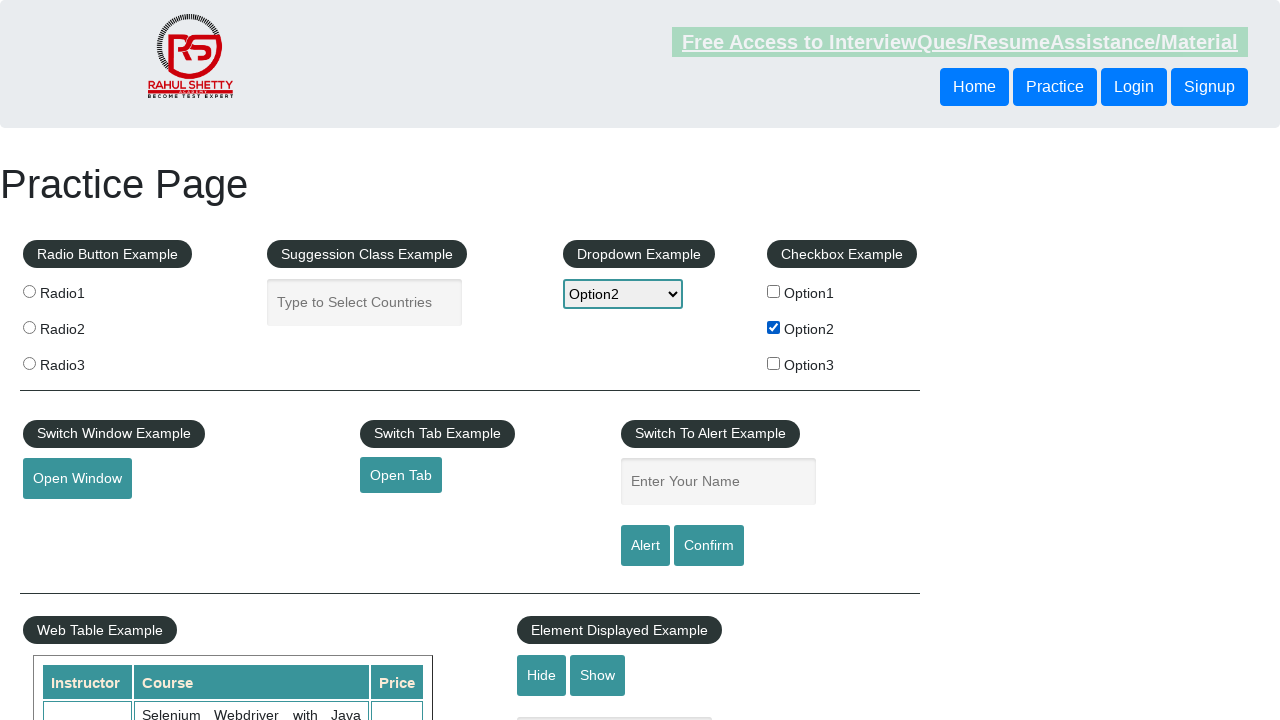

Entered 'Option2' in name input field on input[name='enter-name']
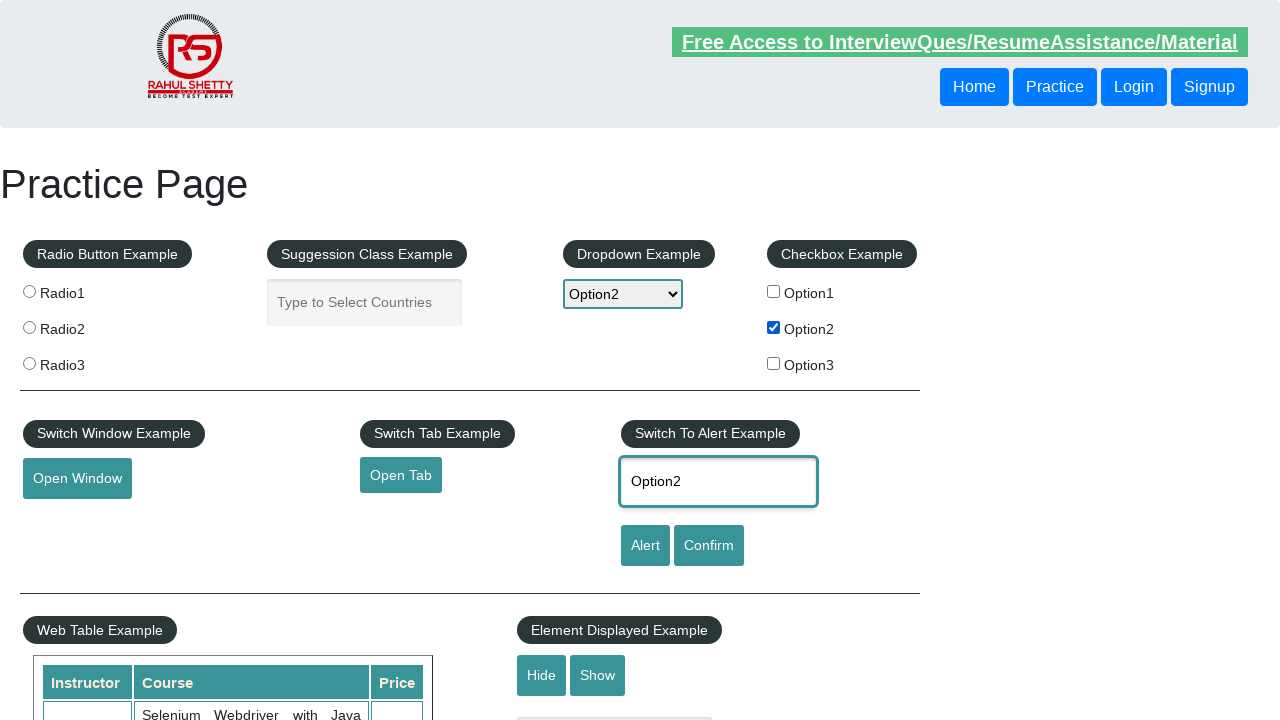

Clicked alert button at (645, 546) on #alertbtn
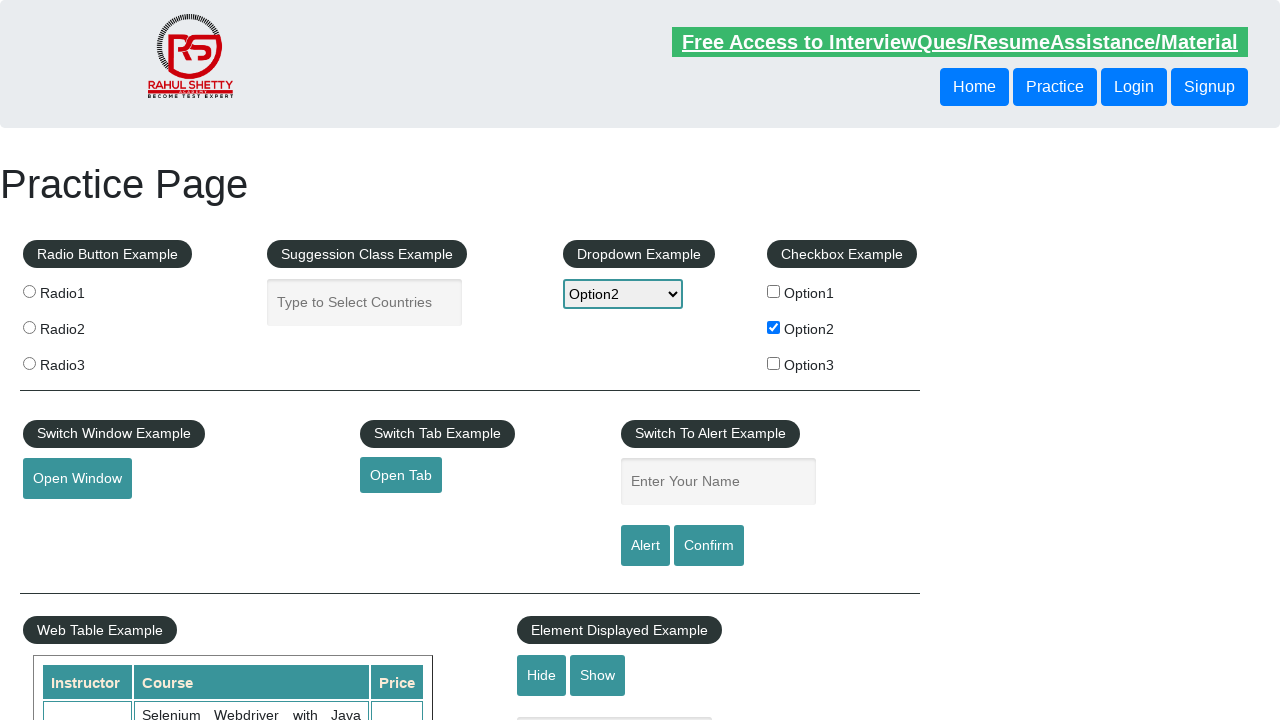

Alert dialog accepted
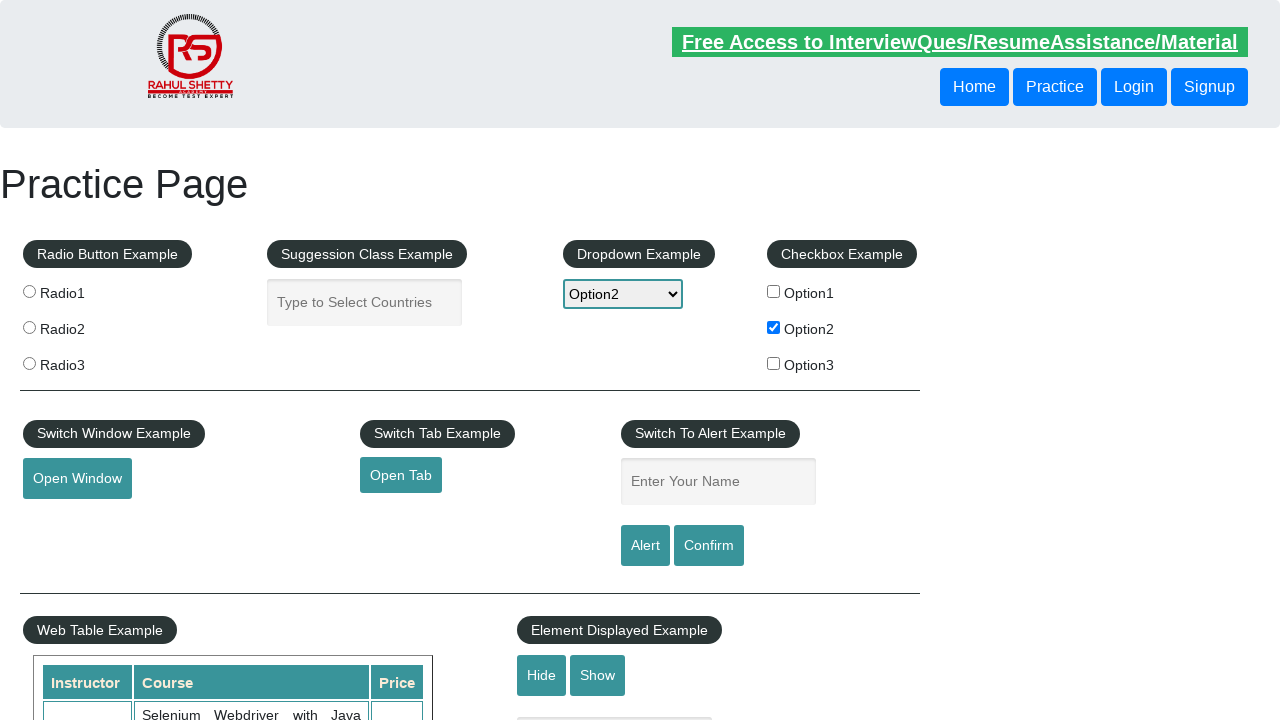

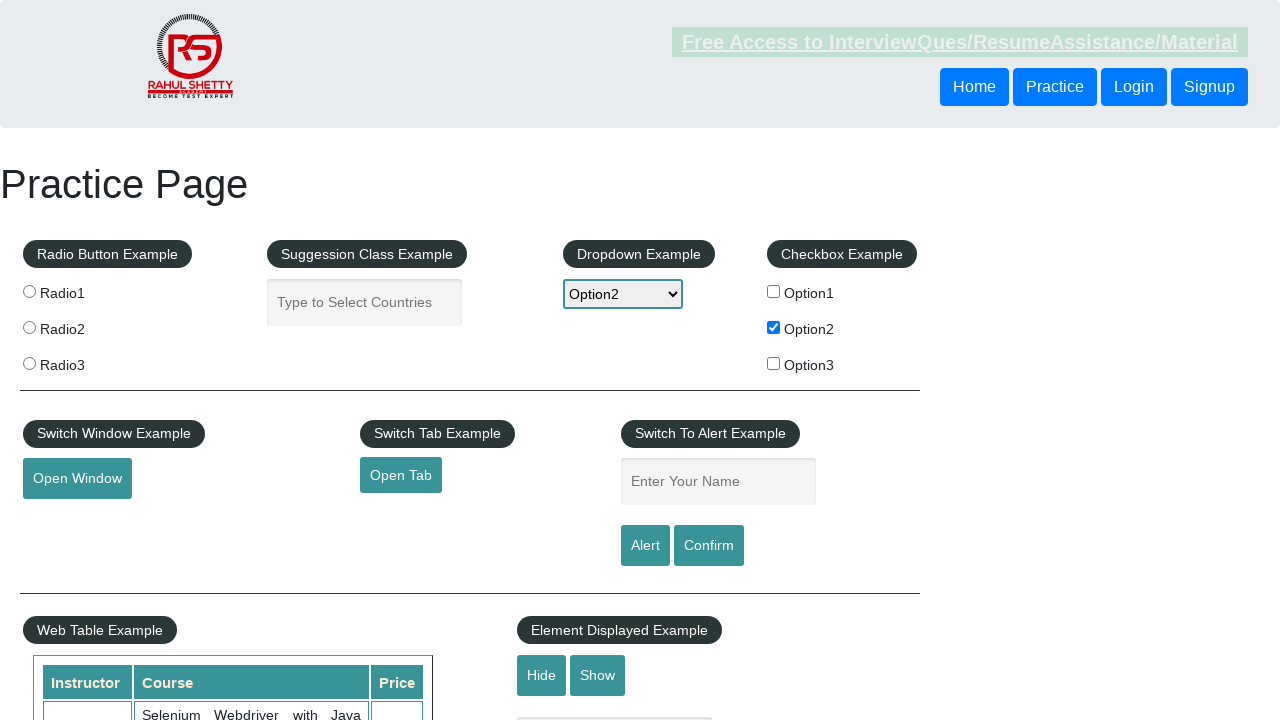